Tests a registration form by filling in first name, last name, and email fields, then submitting and verifying the success message.

Starting URL: http://suninjuly.github.io/registration1.html

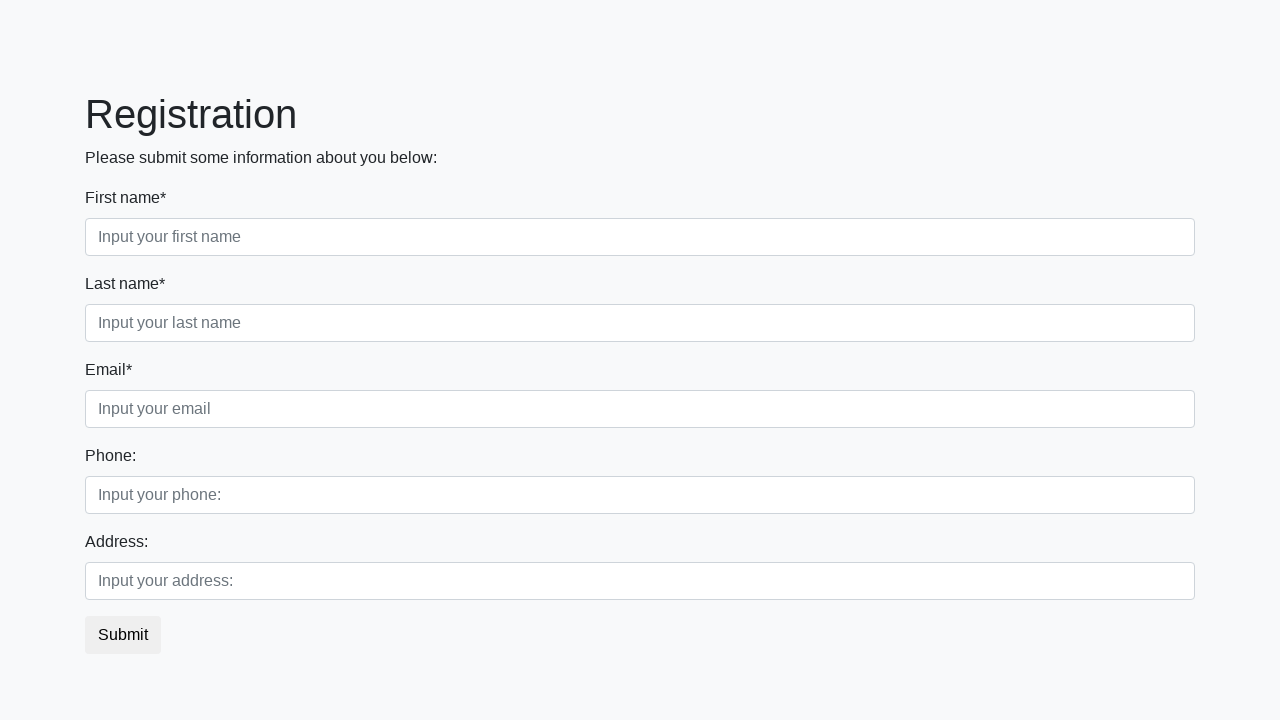

Filled first name field with 'Sergio' on .first
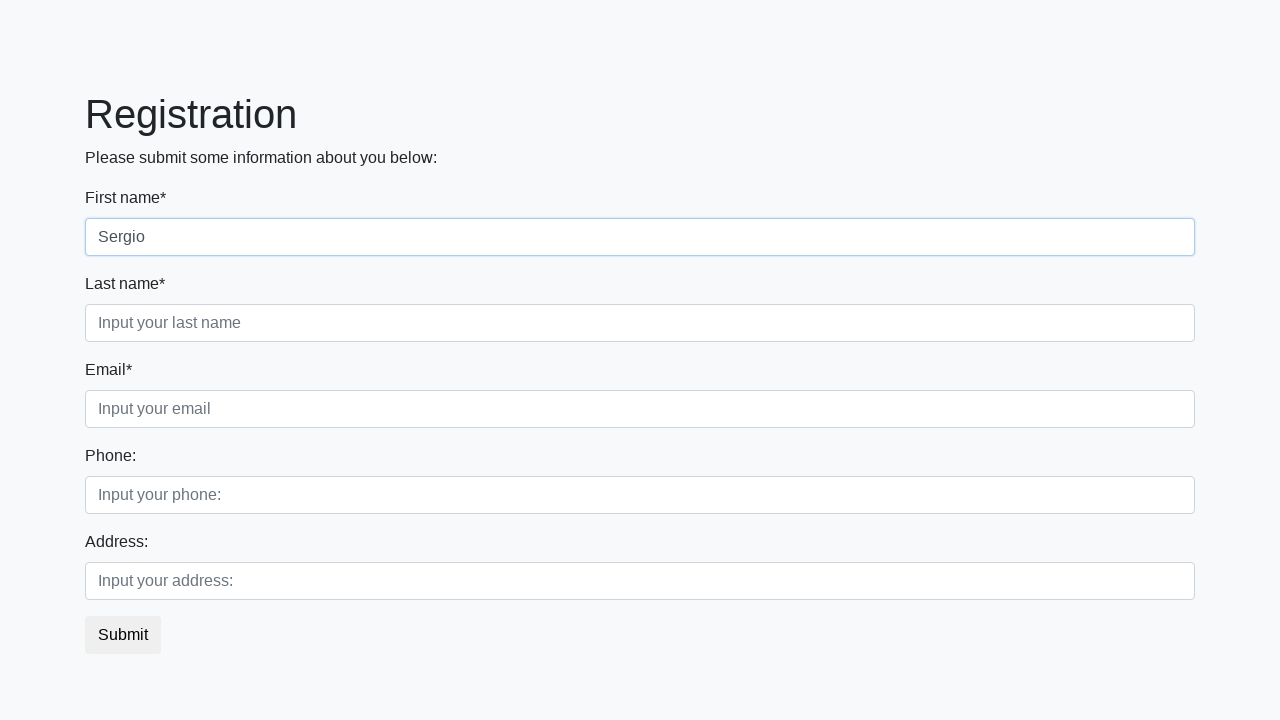

Filled last name field with 'Garibzyani' on .second
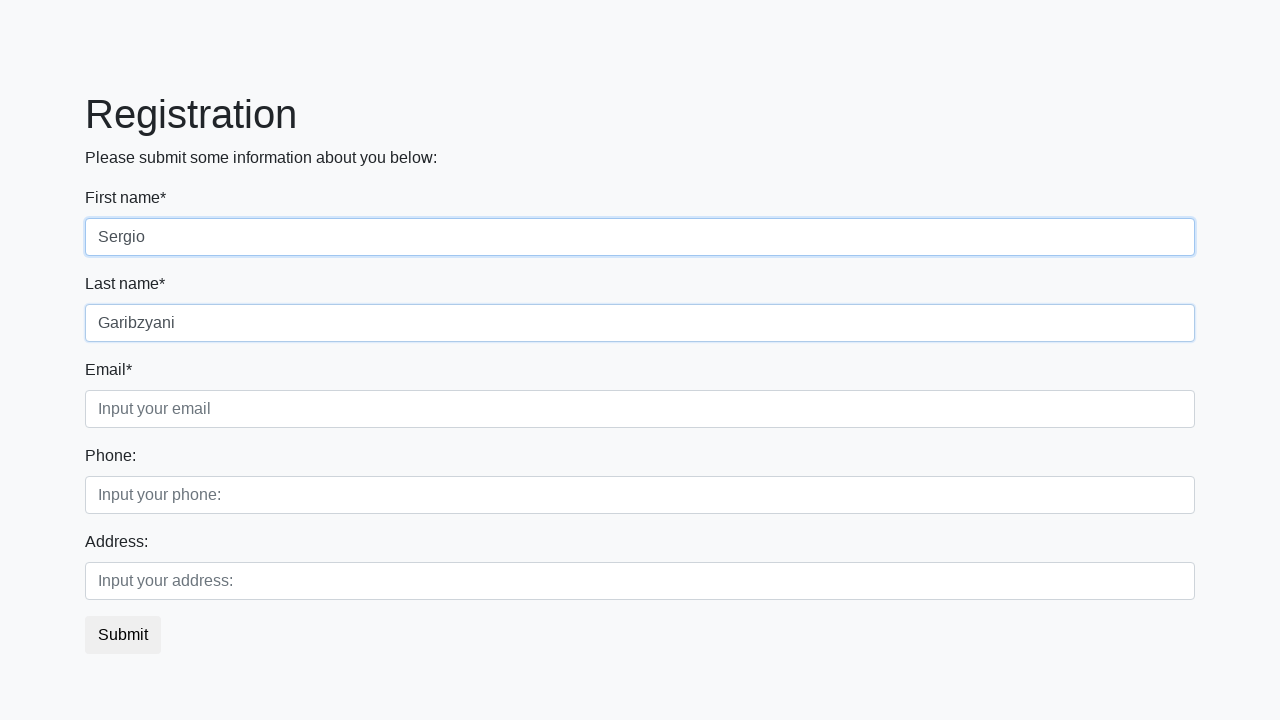

Filled email field with 'sergio-g@mail.com' on .third
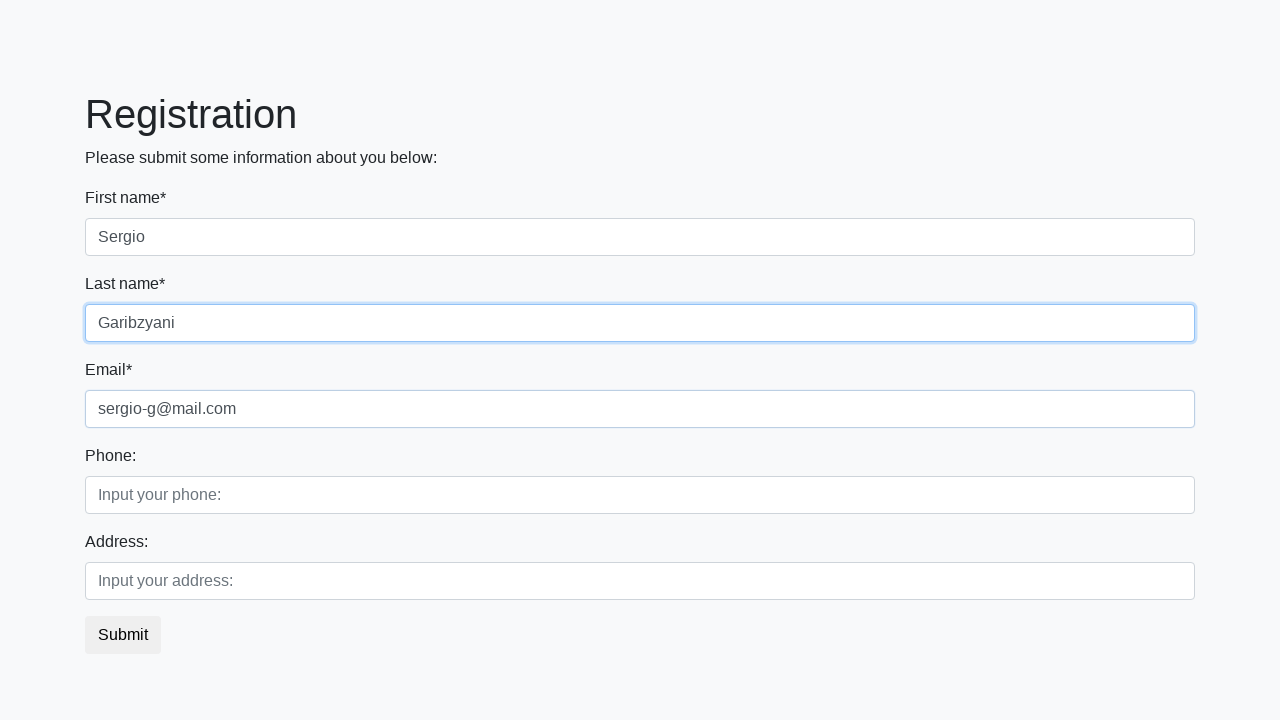

Clicked submit button to register at (123, 635) on button[type='submit']
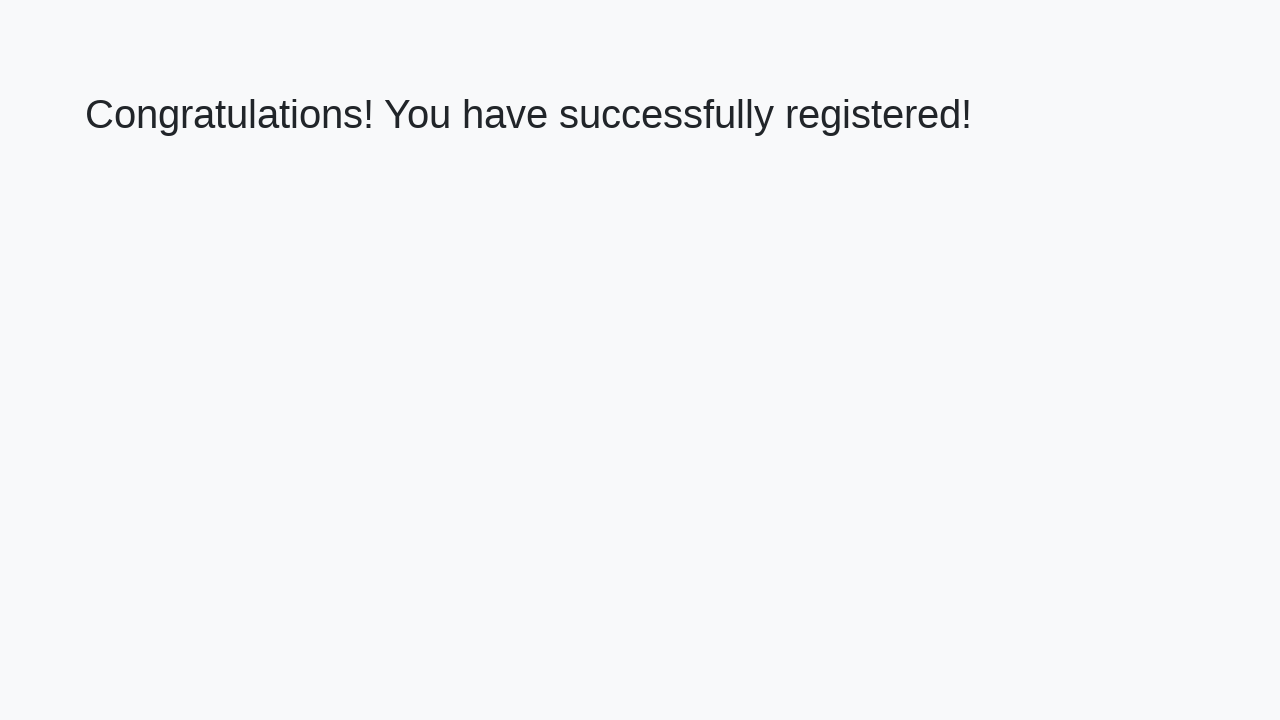

Success message header loaded
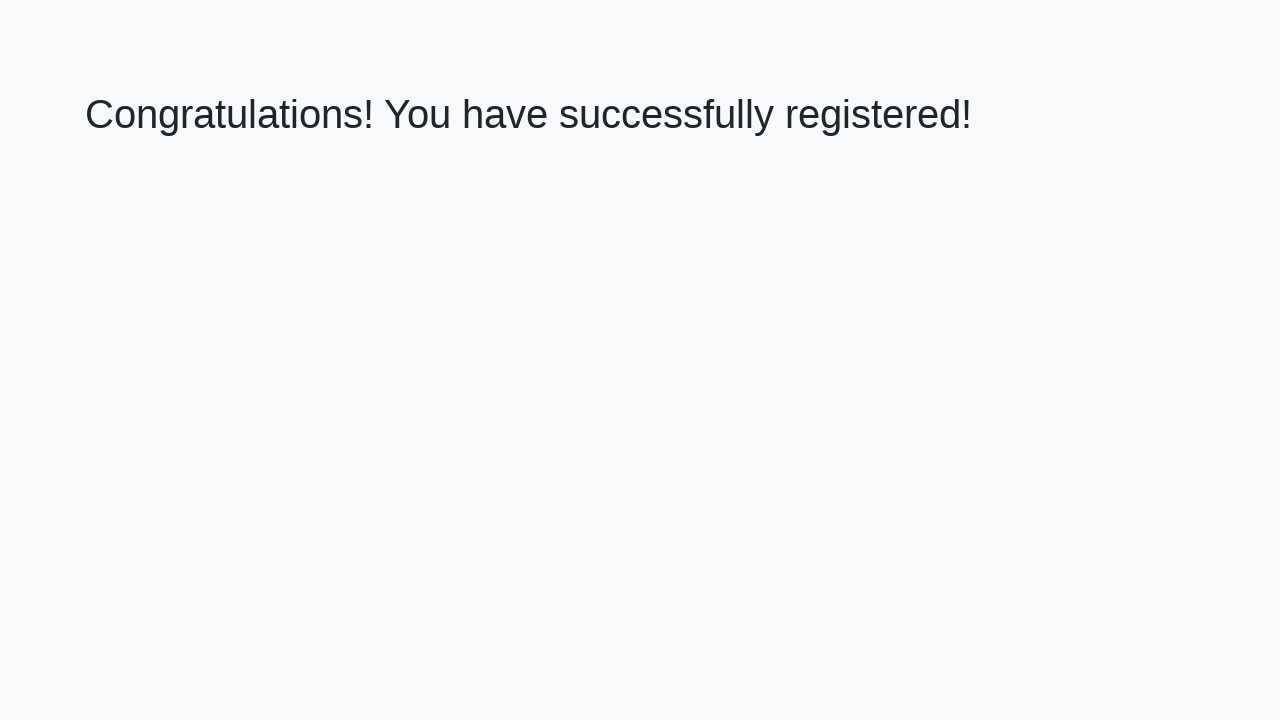

Retrieved success message text content
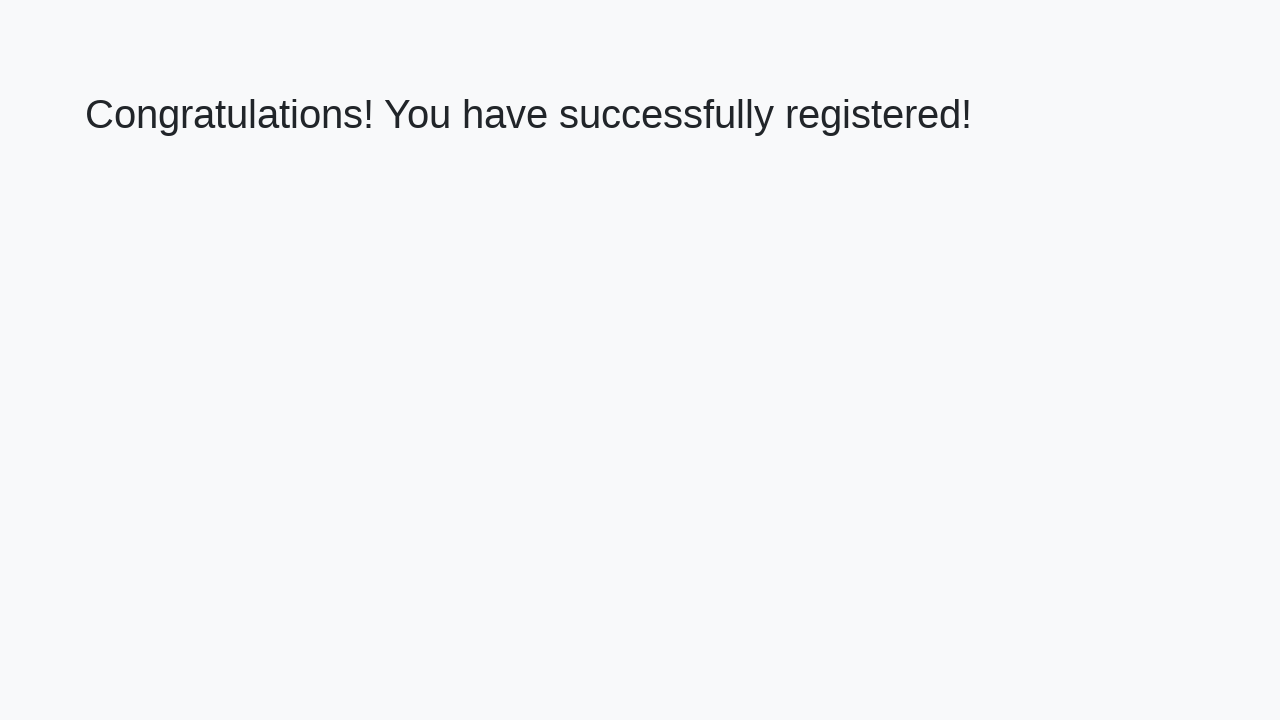

Verified success message: 'Congratulations! You have successfully registered!'
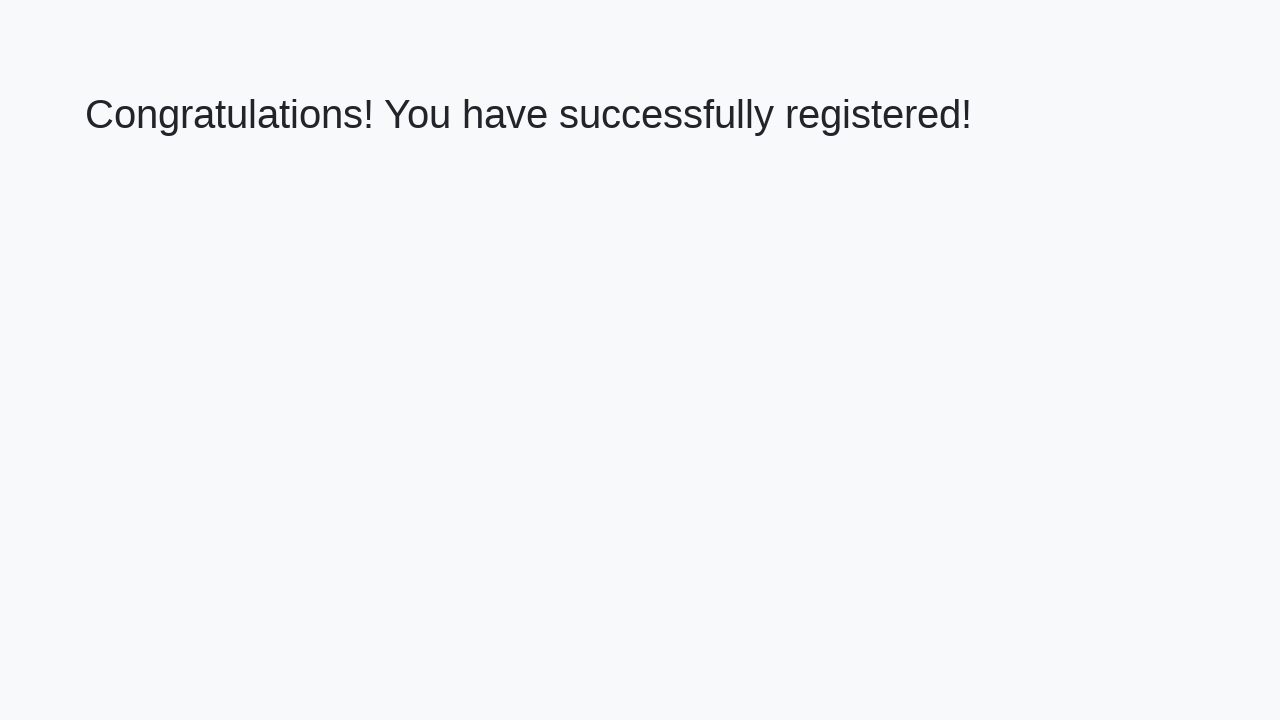

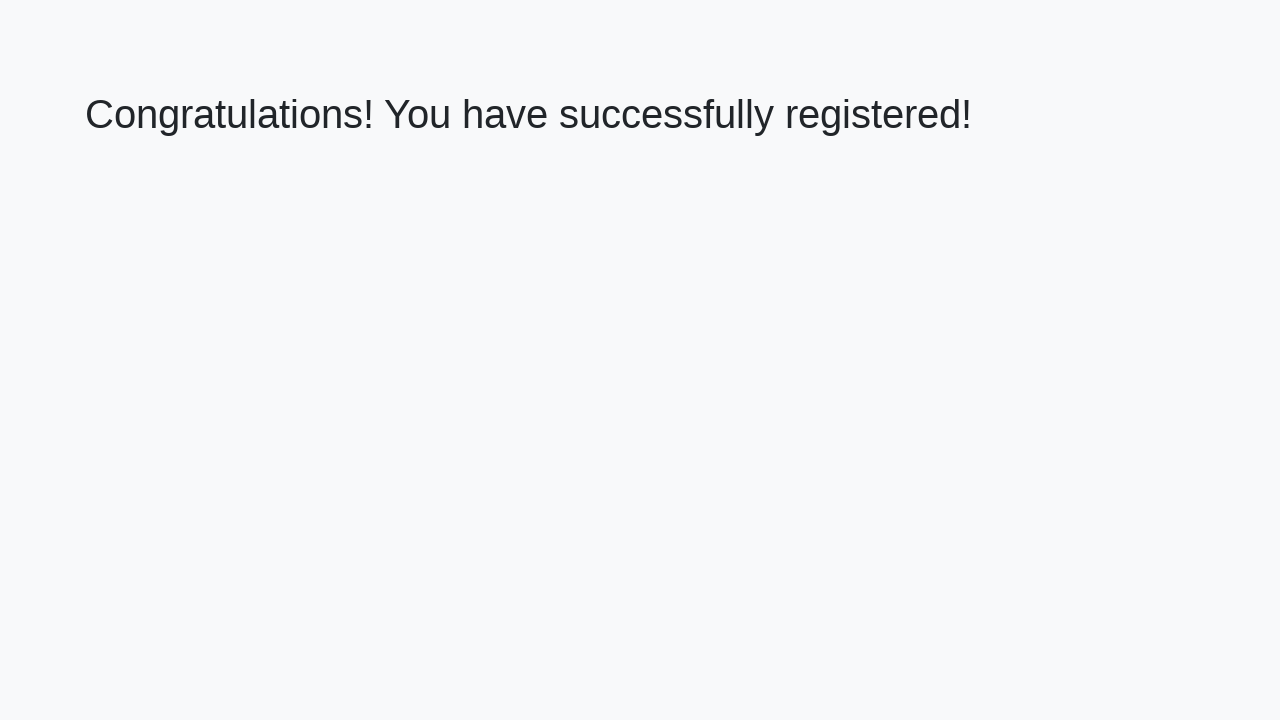